Tests JavaScript alert interaction by clicking a button, accepting the alert, and verifying the message

Starting URL: https://wcaquino.me/selenium/componentes.html

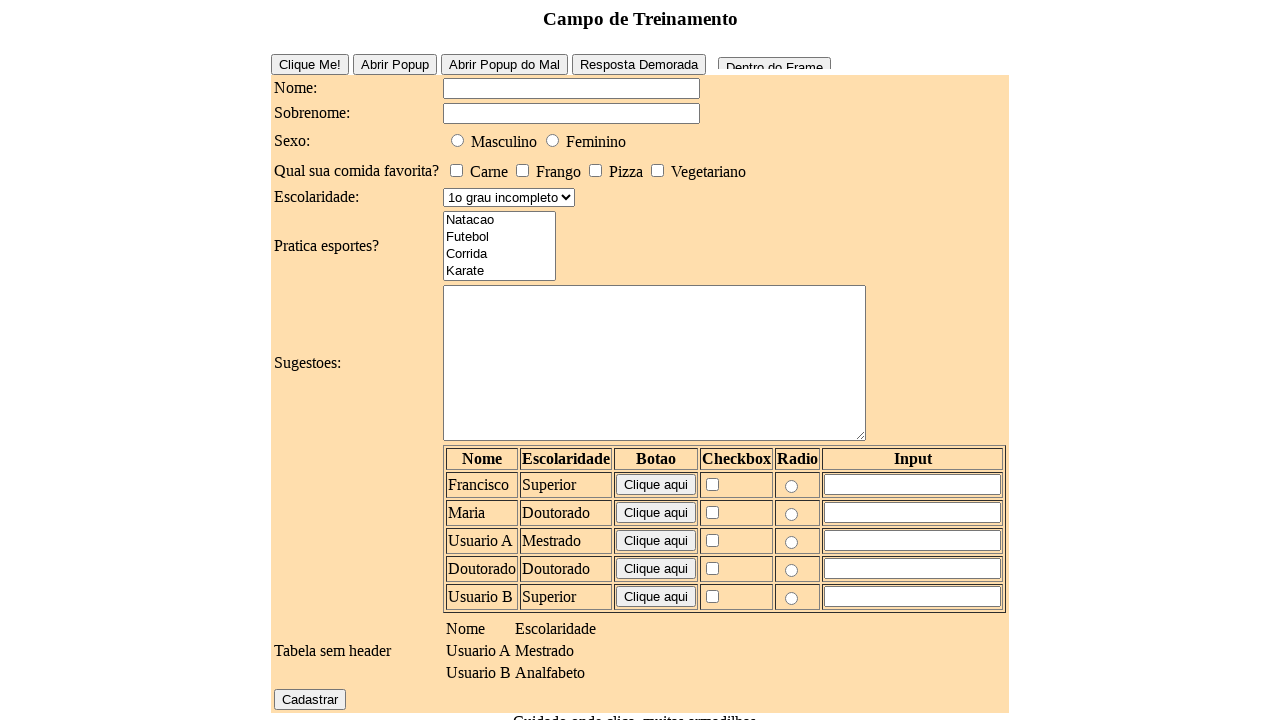

Set up alert handler to automatically accept dialogs
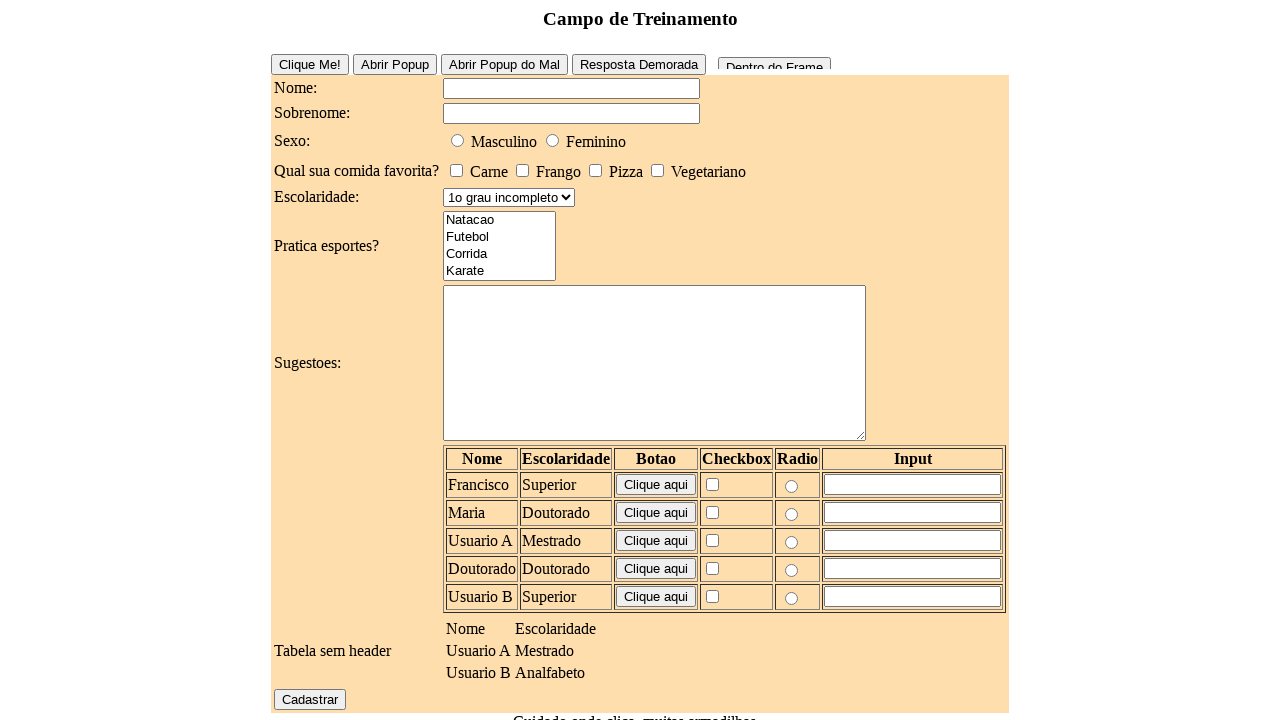

Clicked the Alert button at (576, 641) on #alert
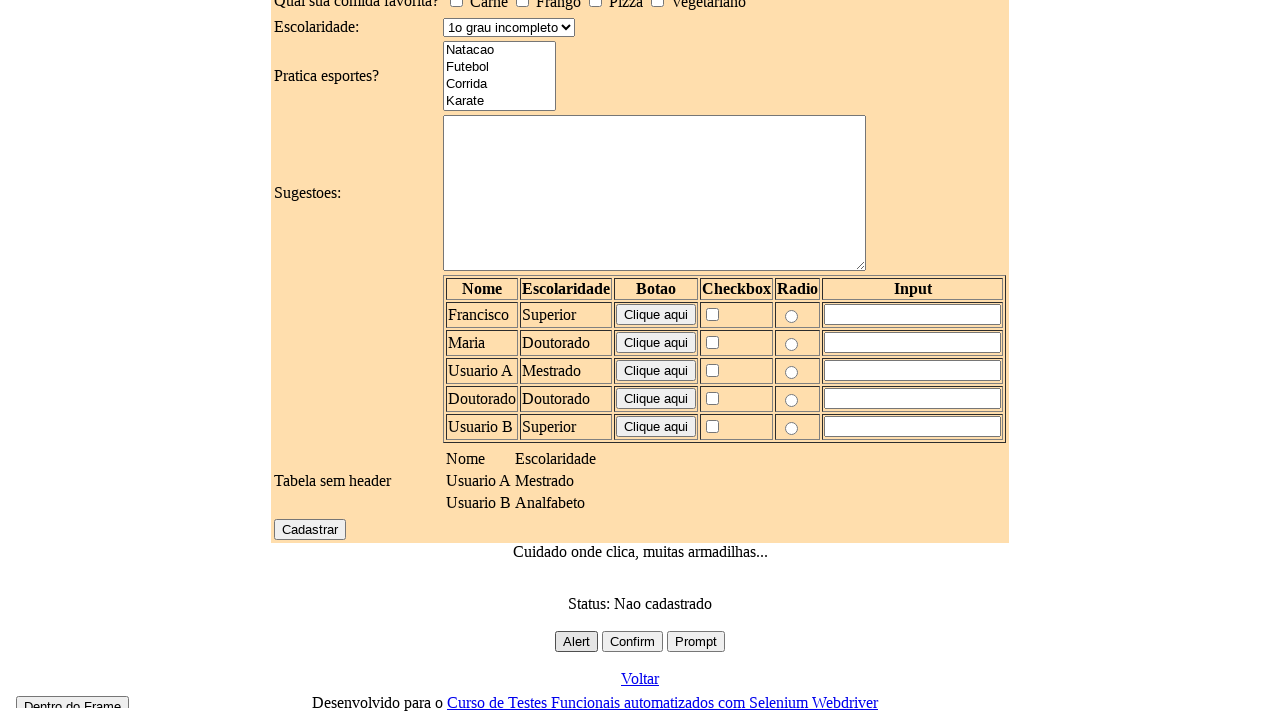

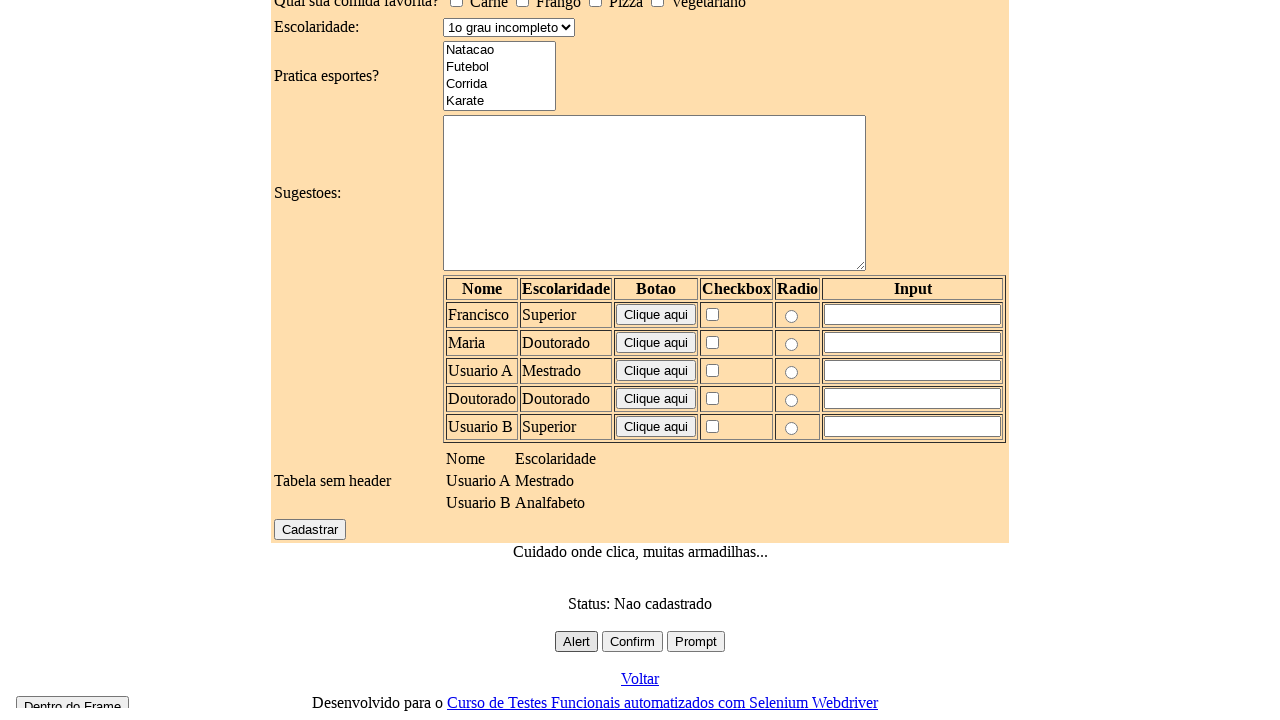